Tests handling of a delayed alert by clicking a button that triggers an alert after 5 seconds and then accepting it

Starting URL: https://demoqa.com/alerts

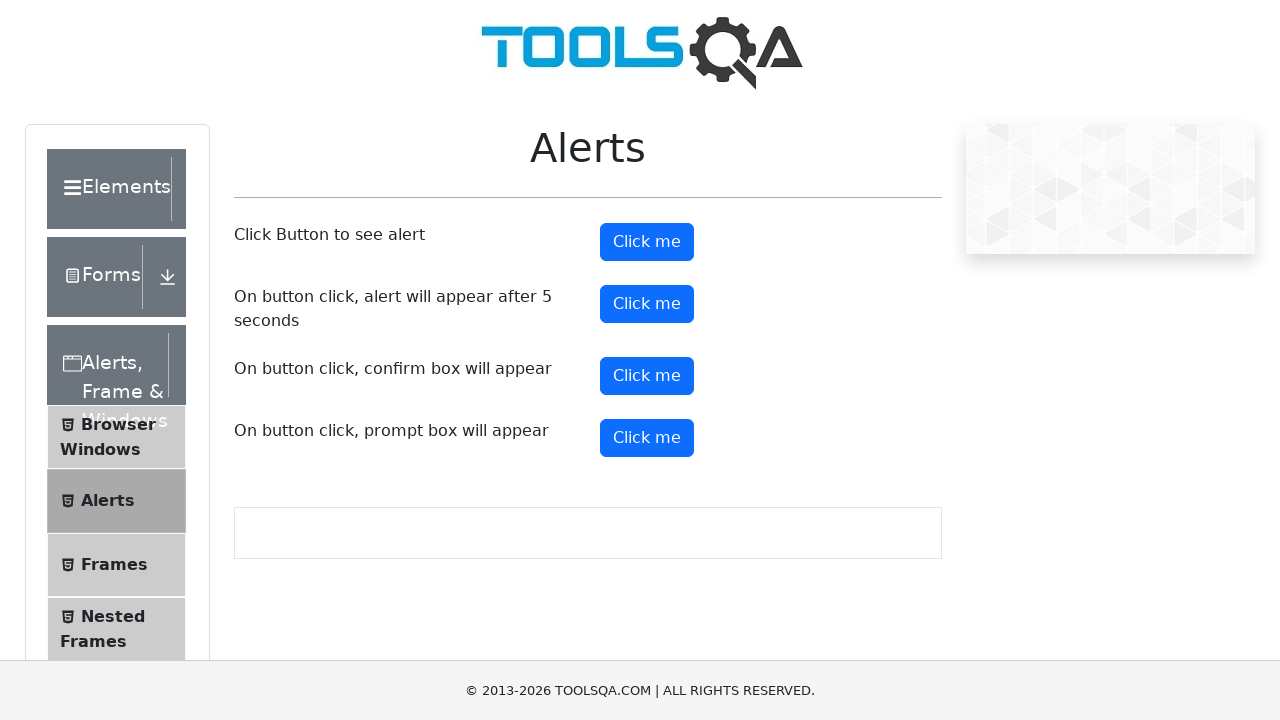

Verified alert instruction text is present on the page
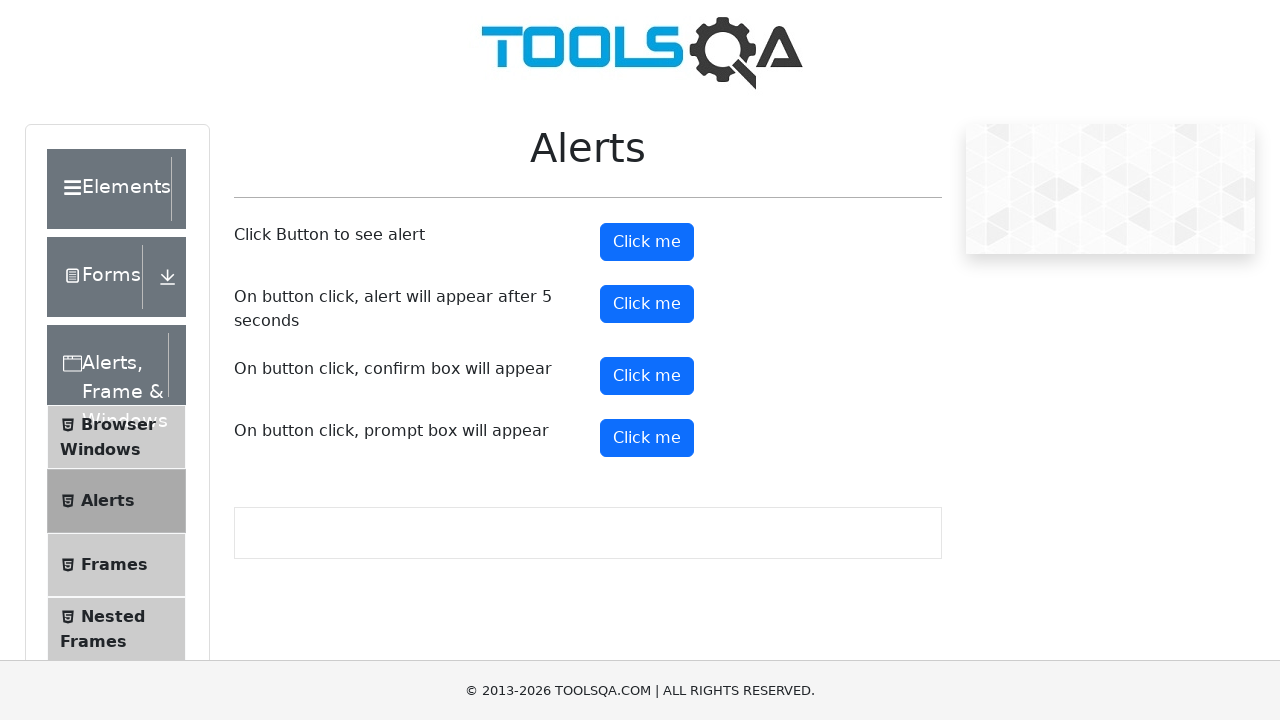

Clicked the button to trigger delayed alert at (647, 304) on #timerAlertButton
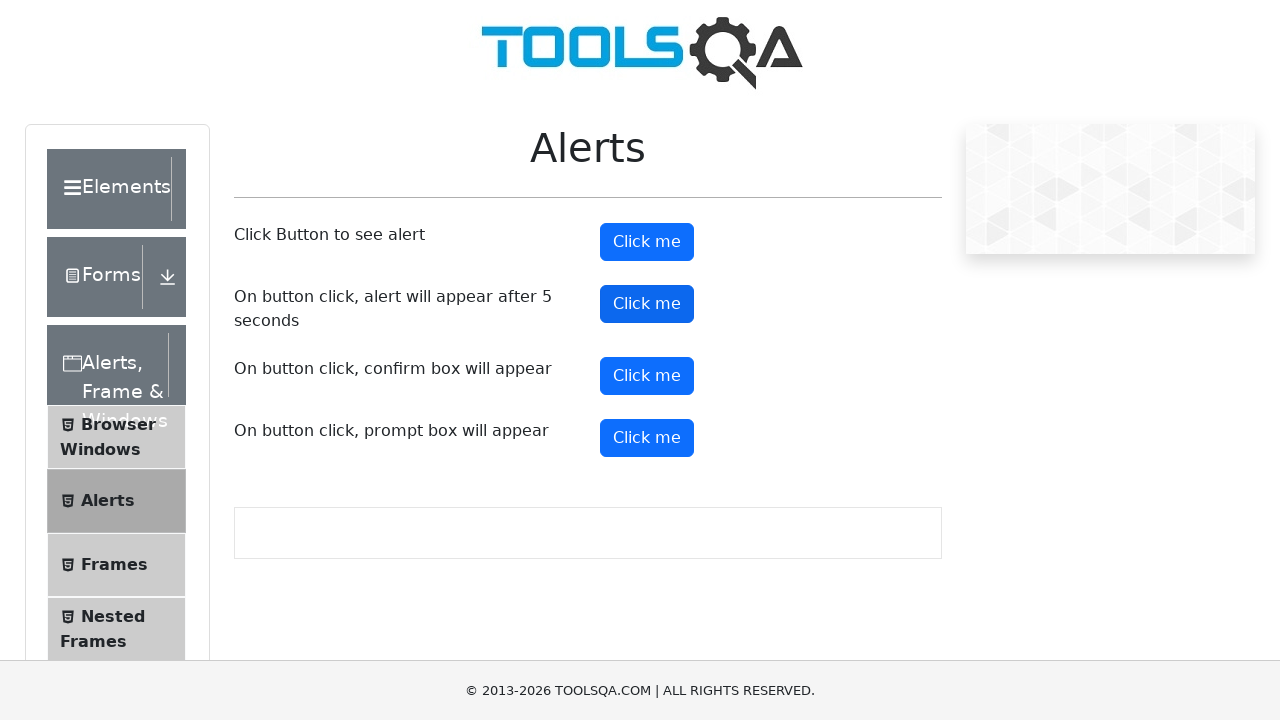

Waited 5.5 seconds for the delayed alert to appear
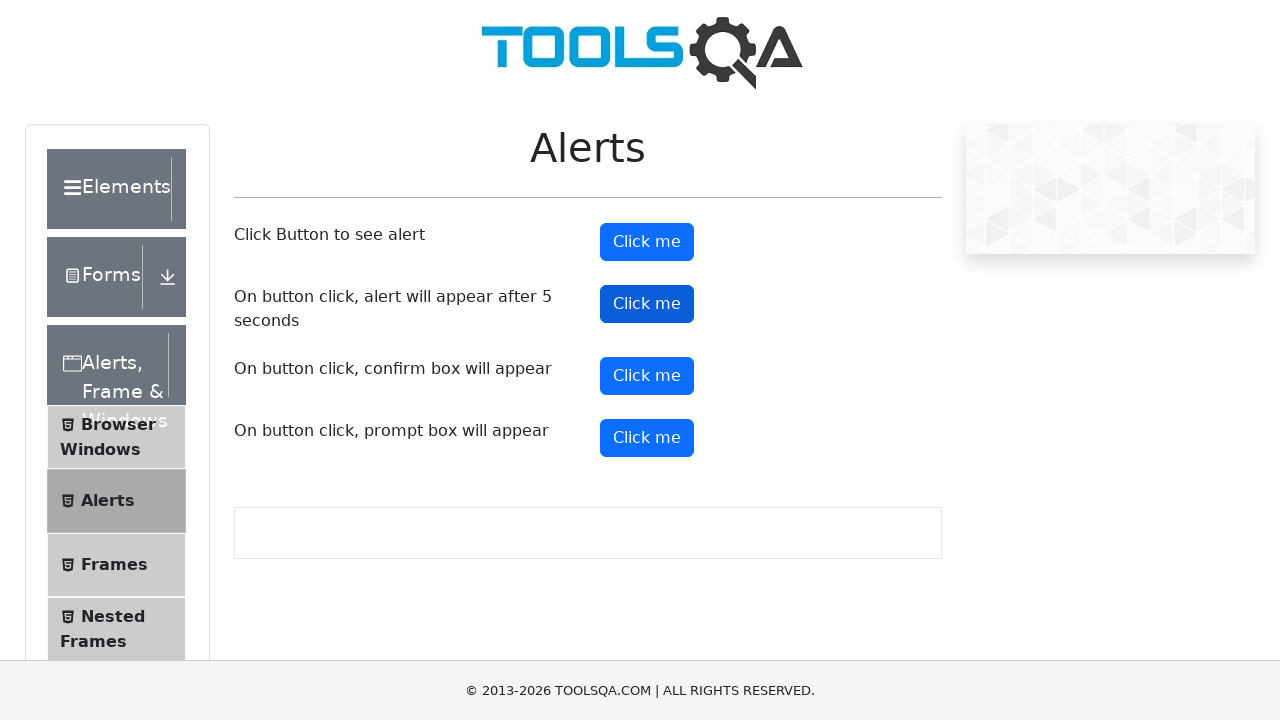

Set up dialog handler to accept the alert
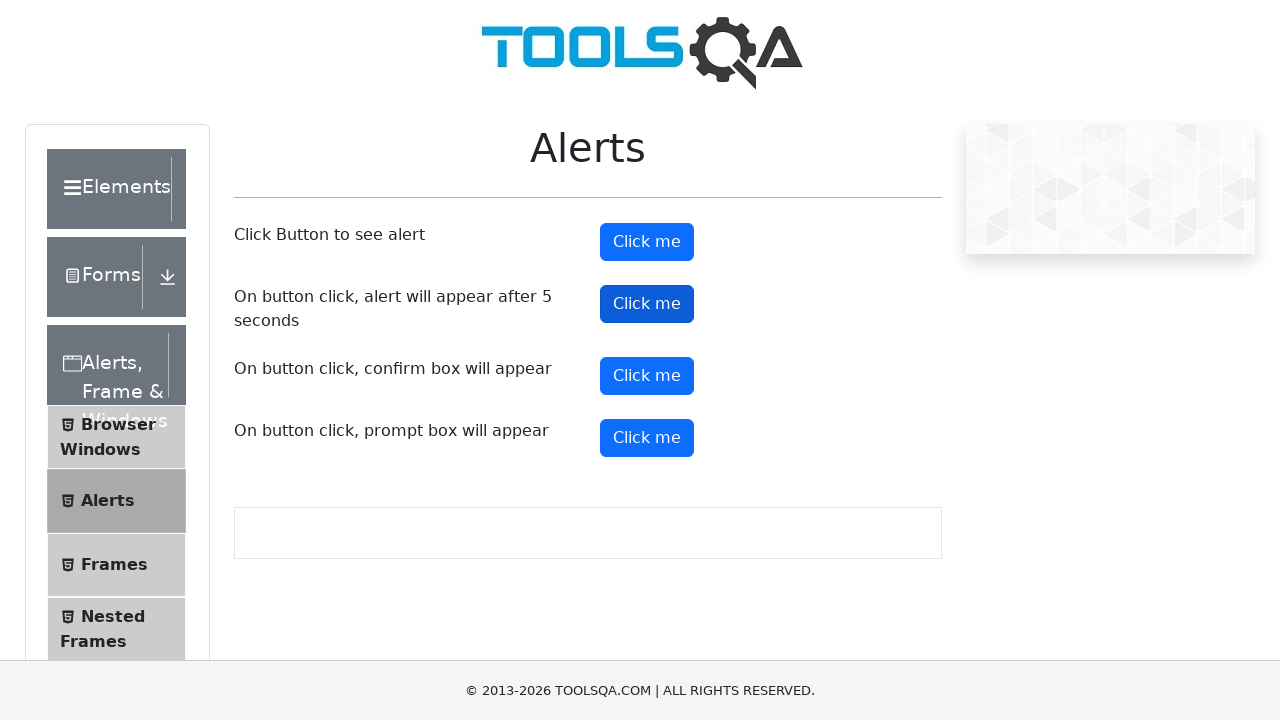

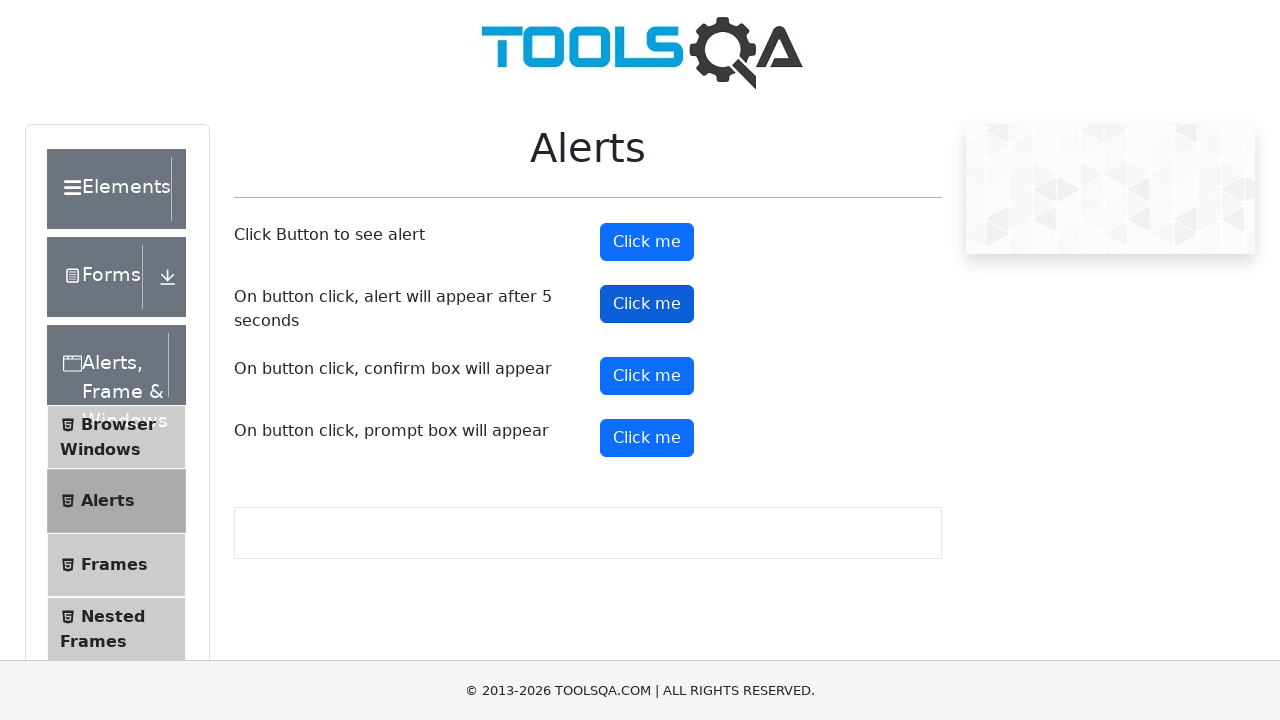